Tests dynamic dropdown functionality by selecting origin and destination cities from dropdown menus

Starting URL: https://rahulshettyacademy.com/dropdownsPractise/

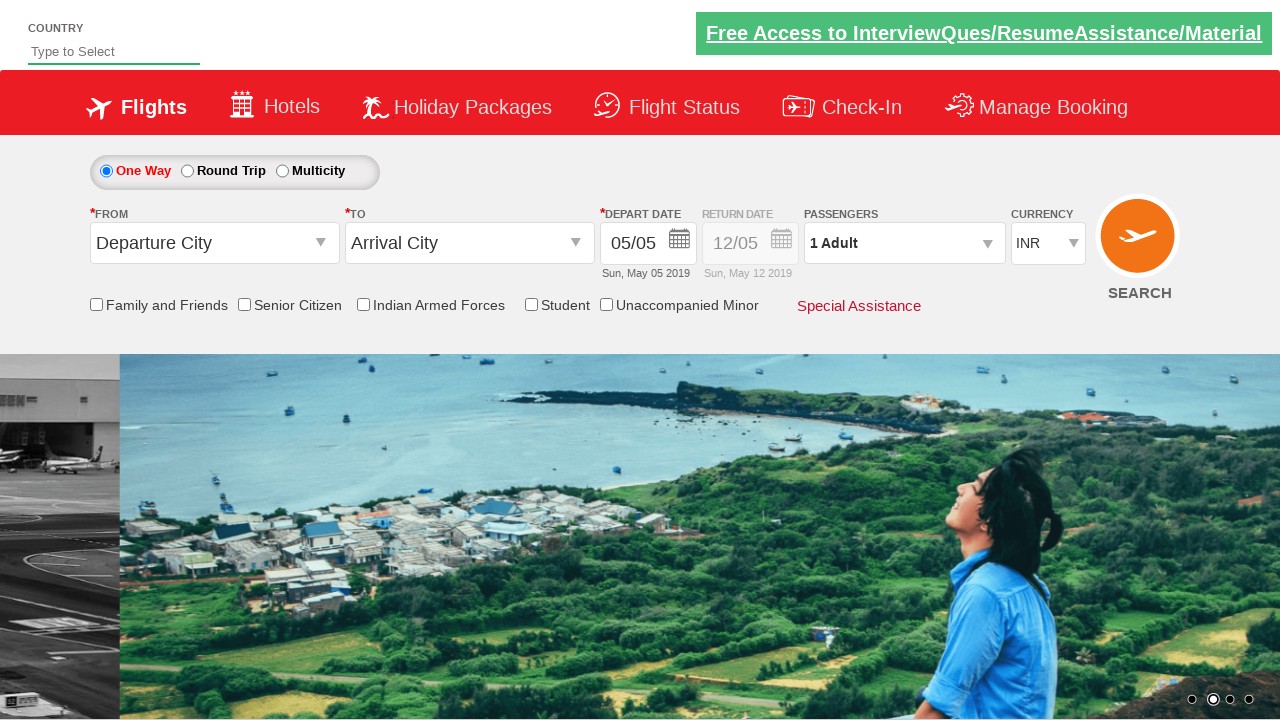

Clicked on origin dropdown to open city selection at (214, 243) on #ctl00_mainContent_ddl_originStation1_CTXT
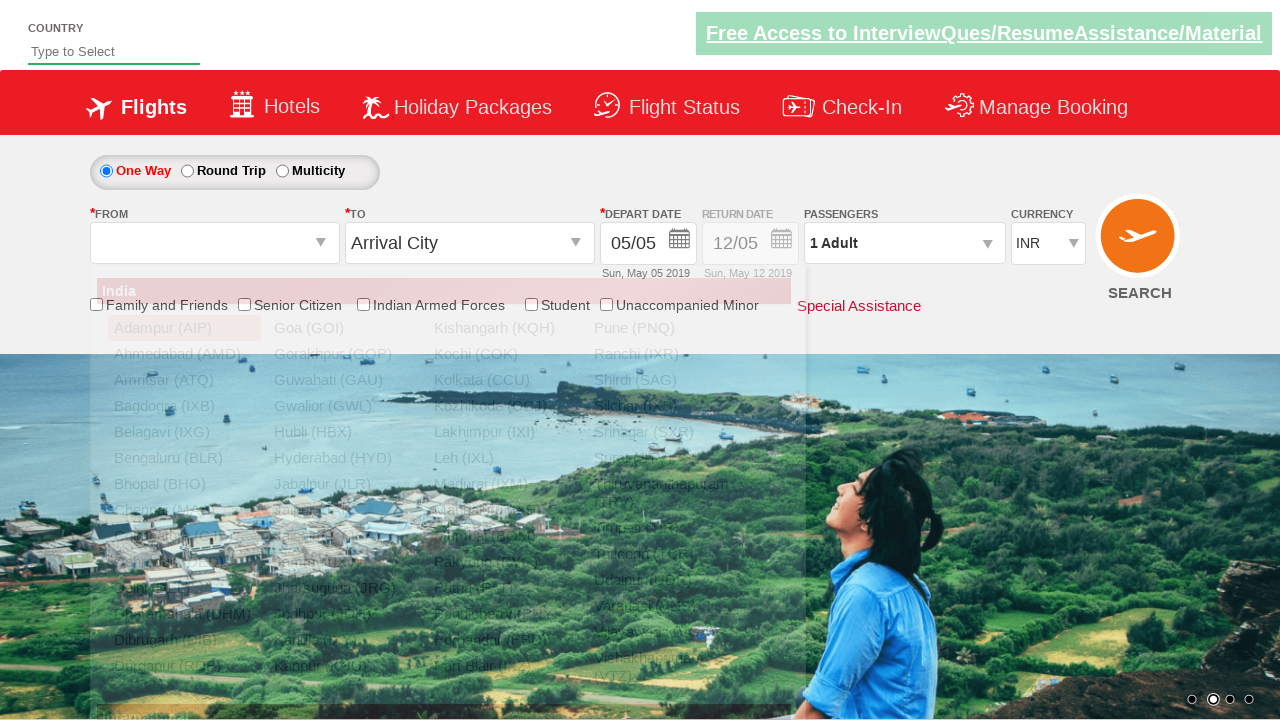

Selected Bengaluru (BLR) as origin city at (184, 458) on a[value='BLR']
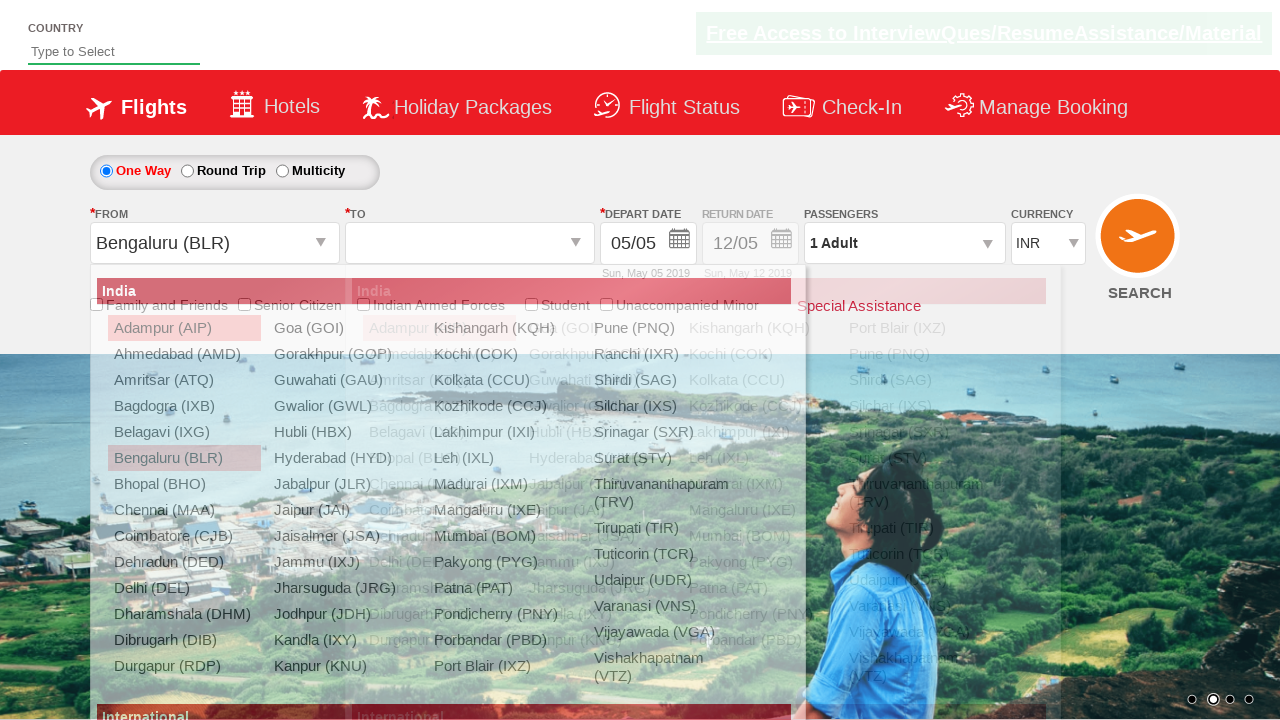

Waited for destination dropdown to update
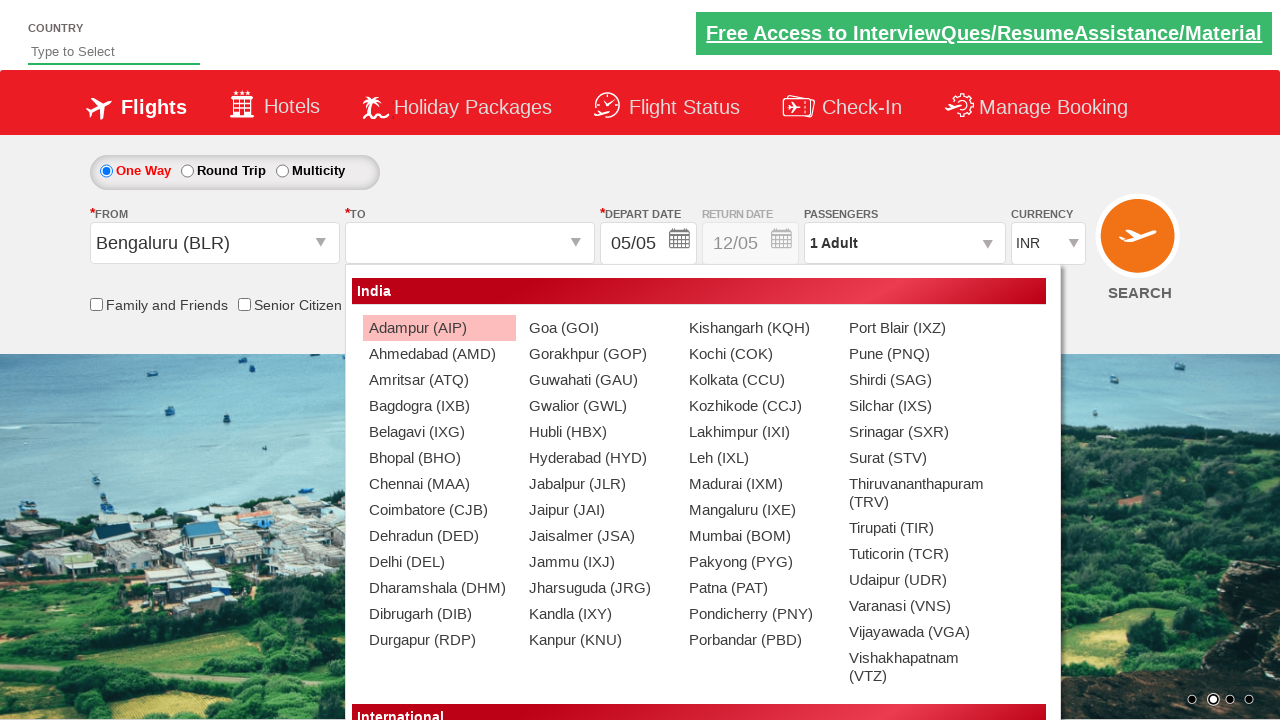

Selected Chennai (MAA) as destination city at (439, 484) on (//a[@value='MAA'])[2]
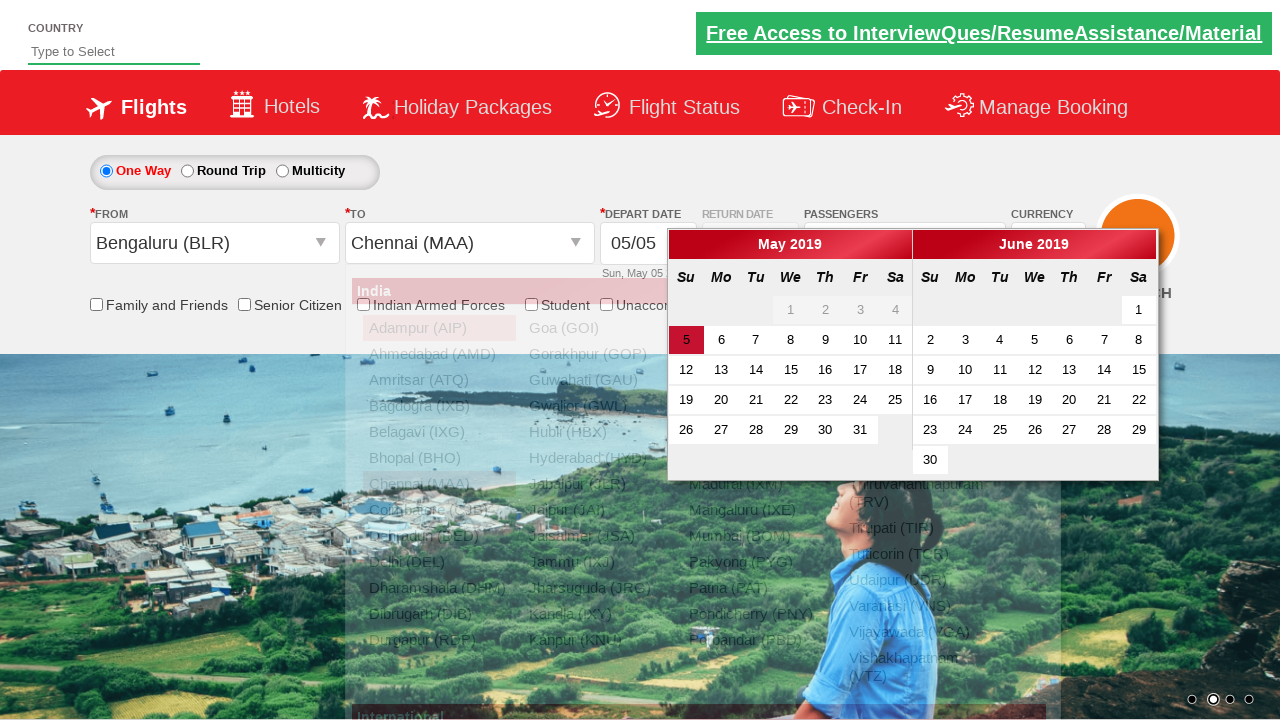

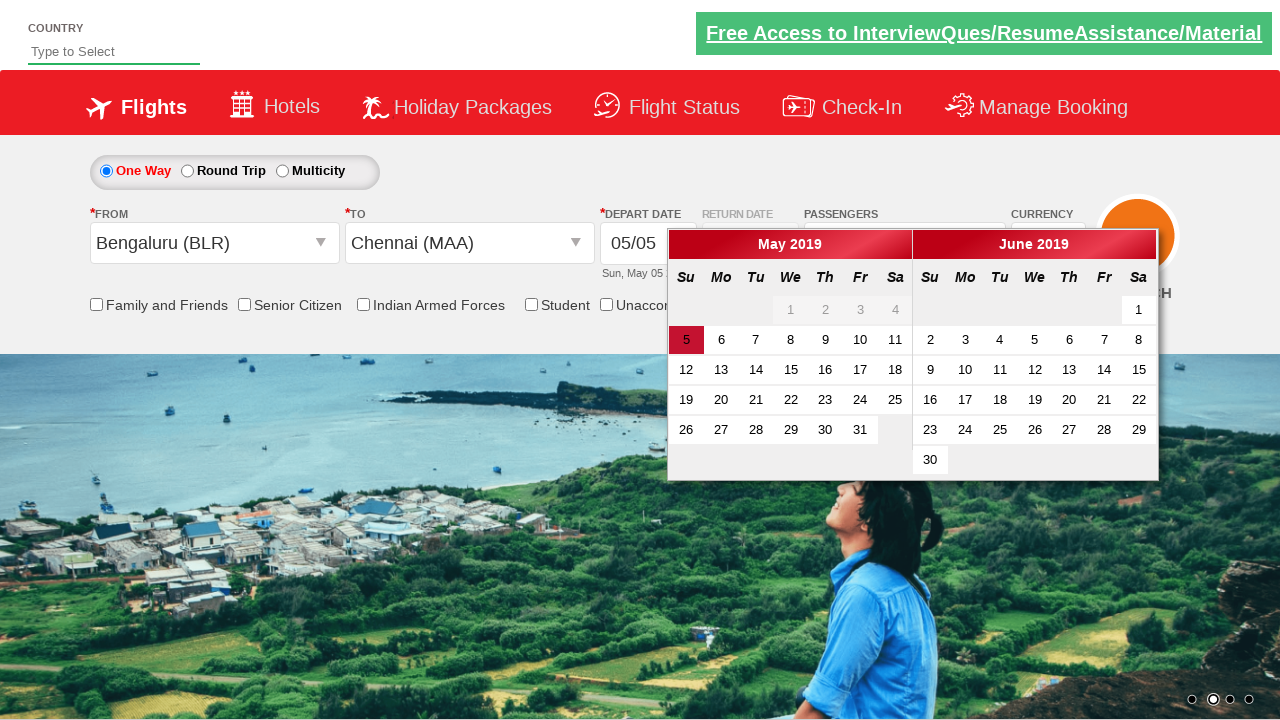